Tests the email subscription feature on the homepage by scrolling to the subscription widget, entering an email, and submitting.

Starting URL: https://automationexercise.com/

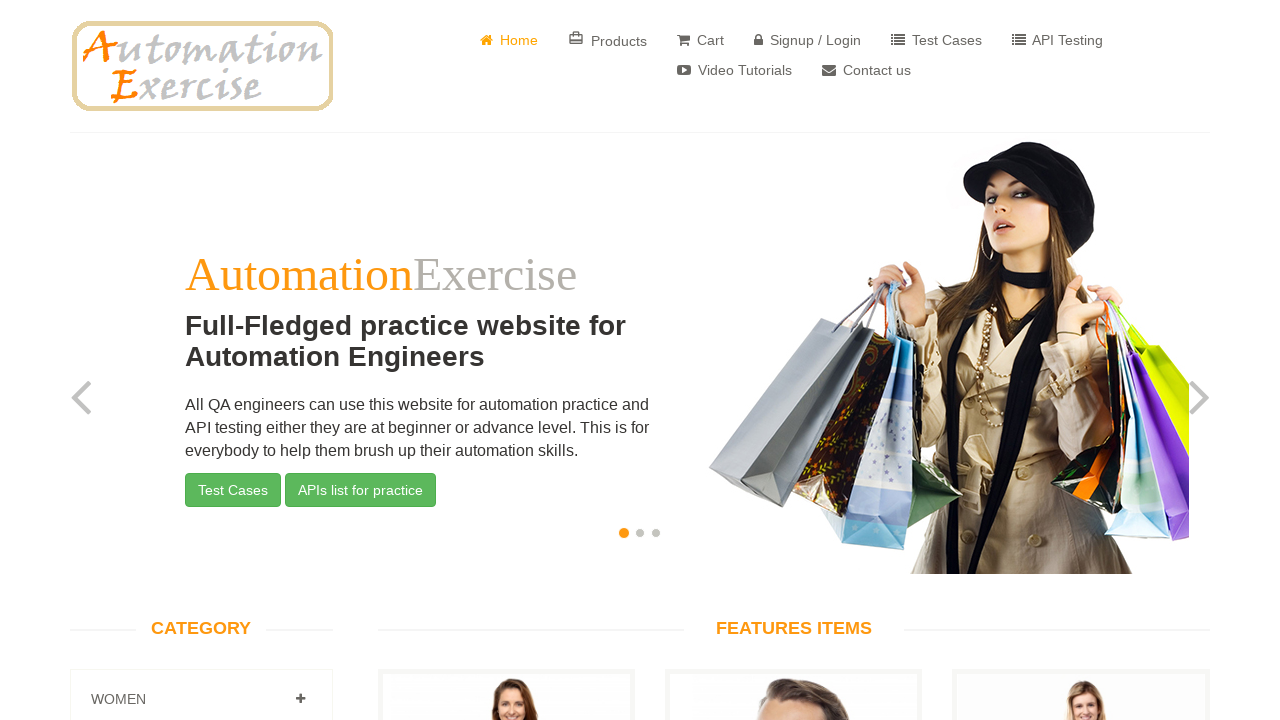

Scrolled to subscription widget
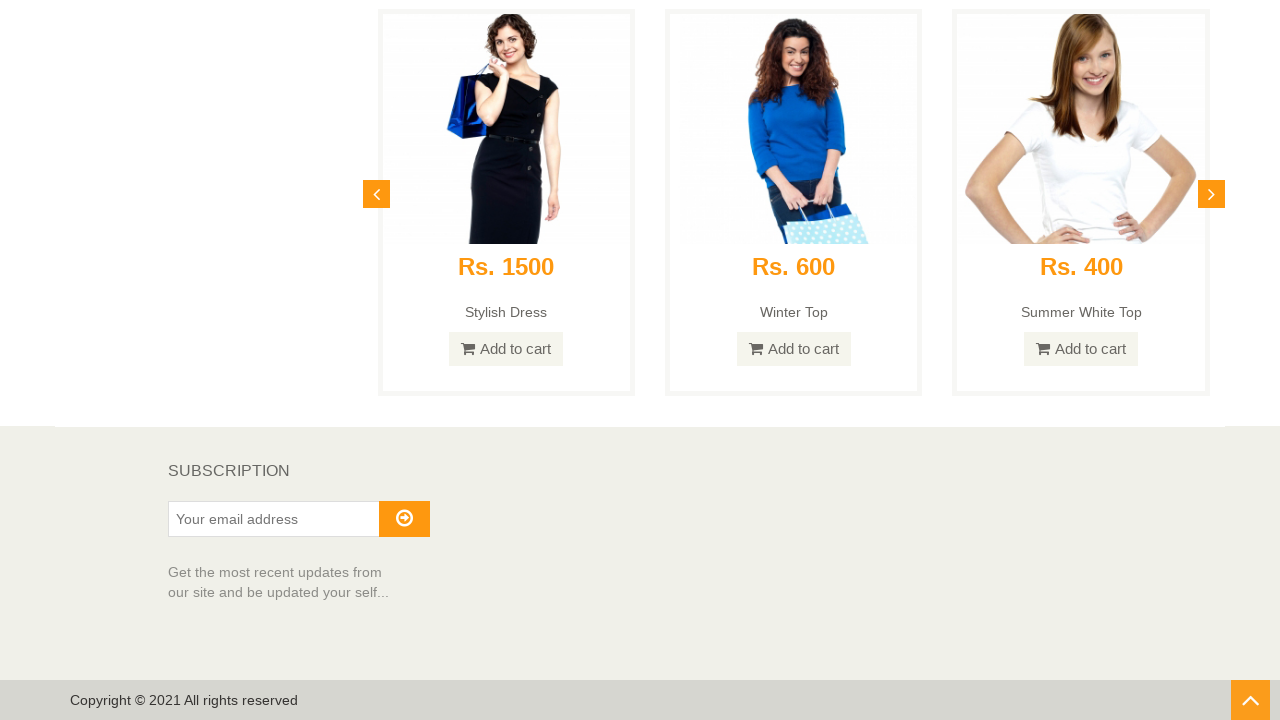

Subscription widget heading is visible
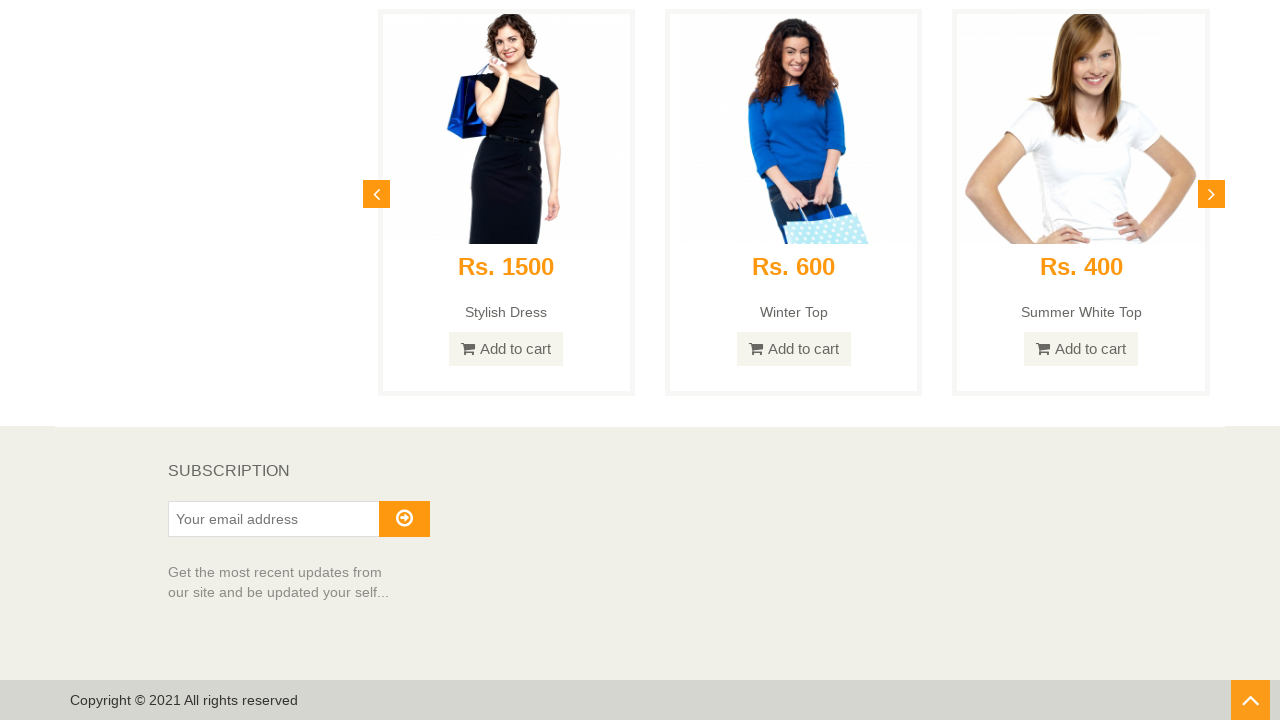

Entered email address 'subscriber_test@example.com' in subscription field on #susbscribe_email
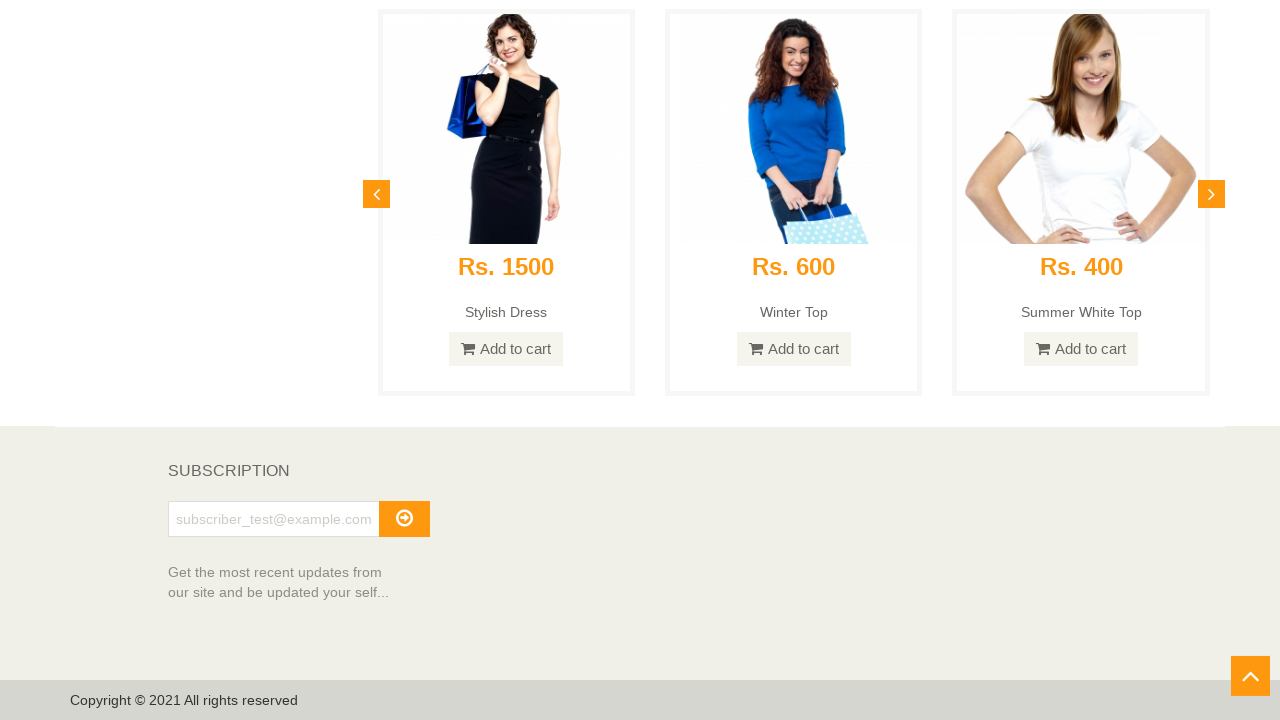

Clicked subscribe button at (404, 519) on #subscribe
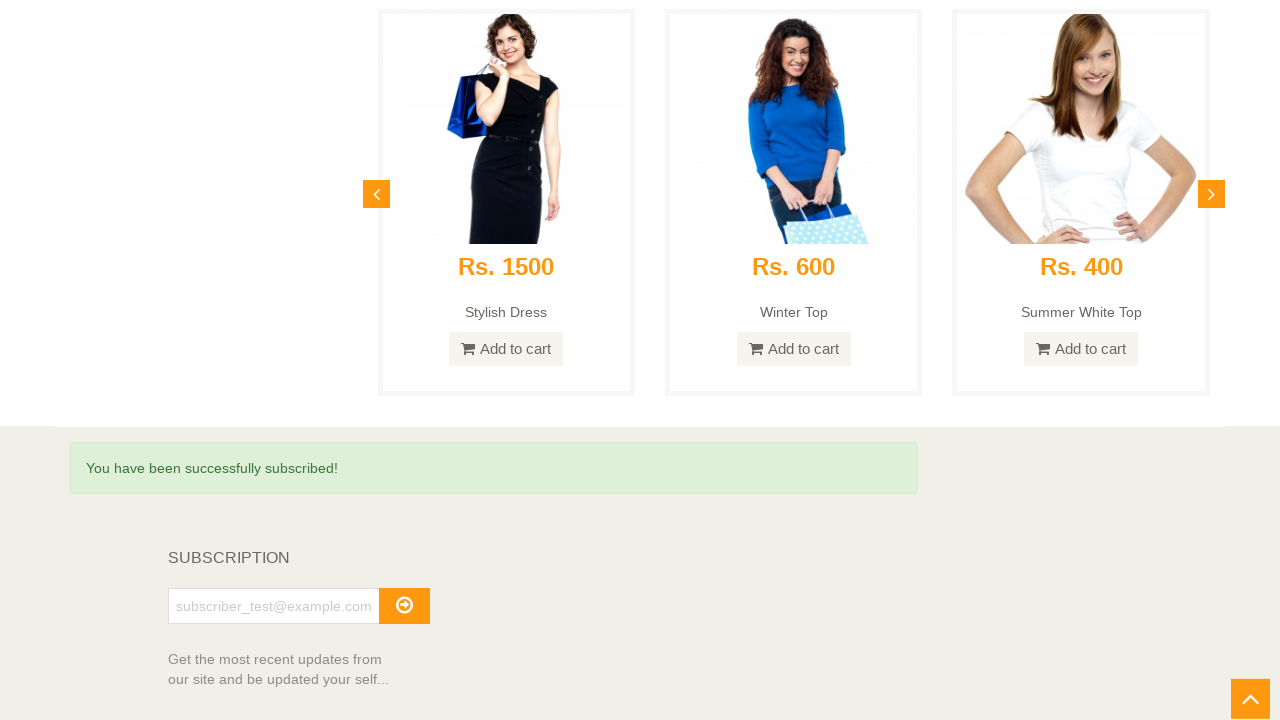

Success message displayed - subscription confirmed
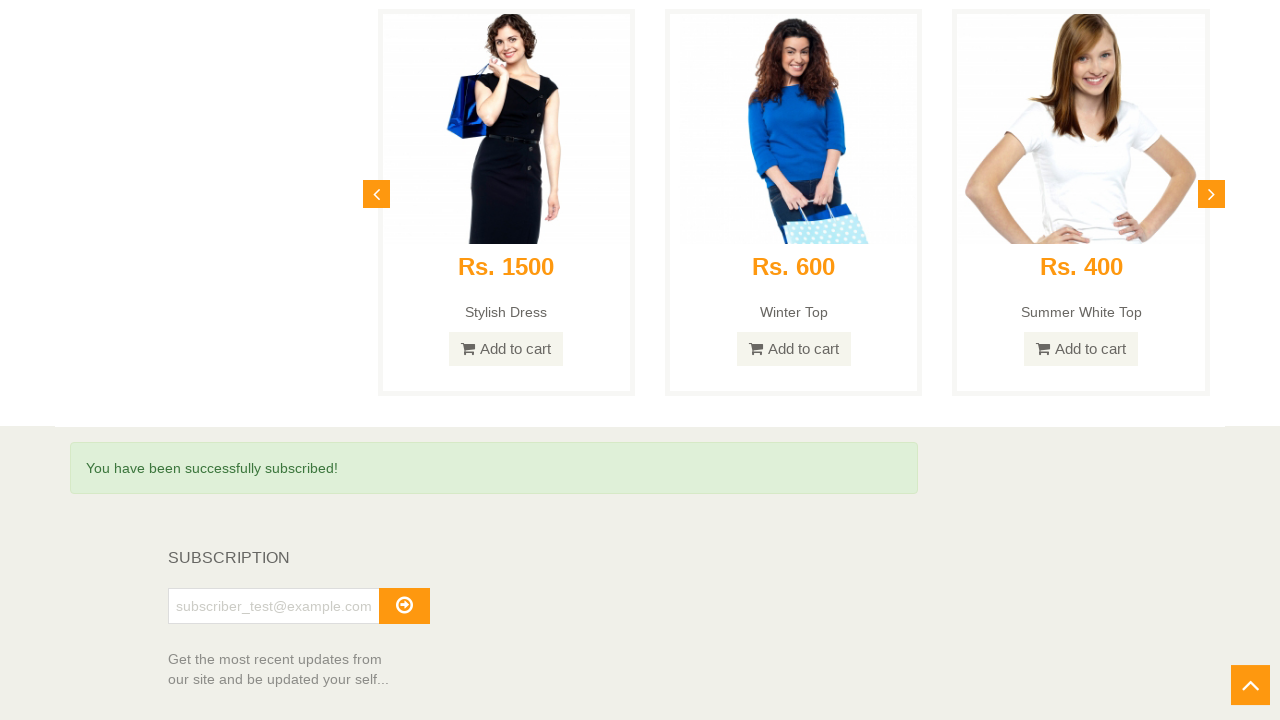

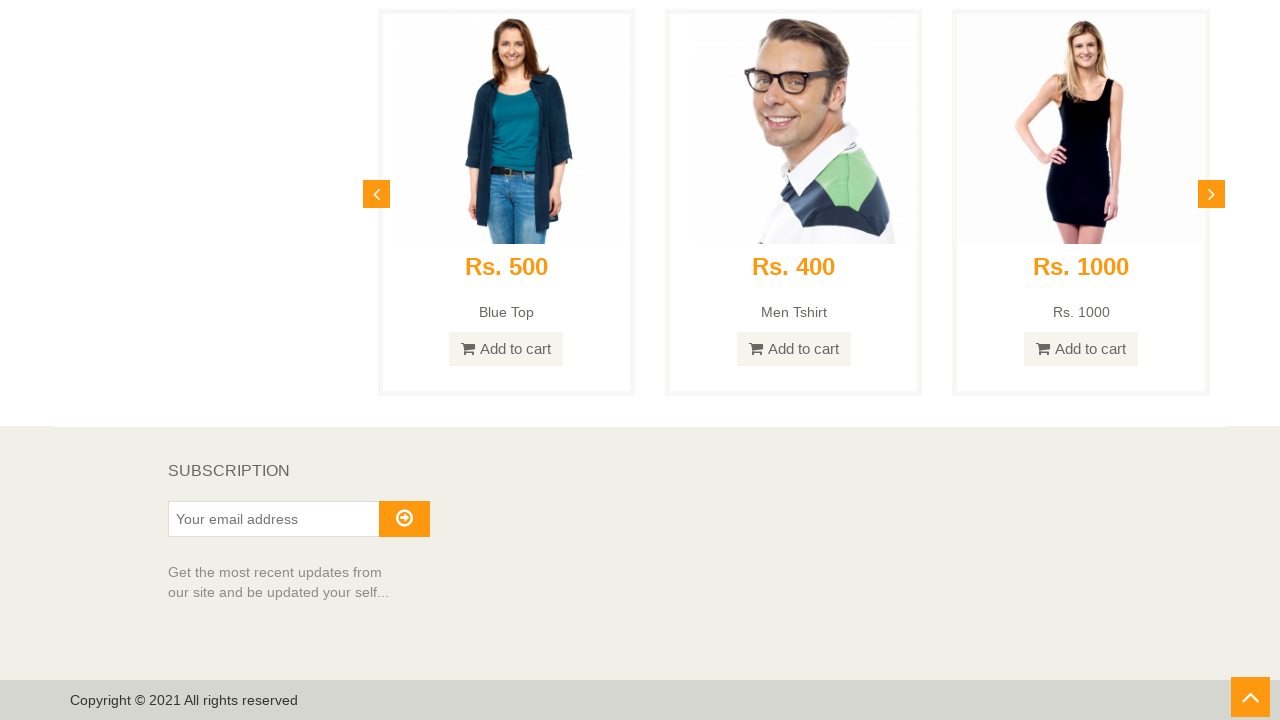